Navigates to Snapdeal website to verify browser compatibility and page loading

Starting URL: https://snapdeal.com

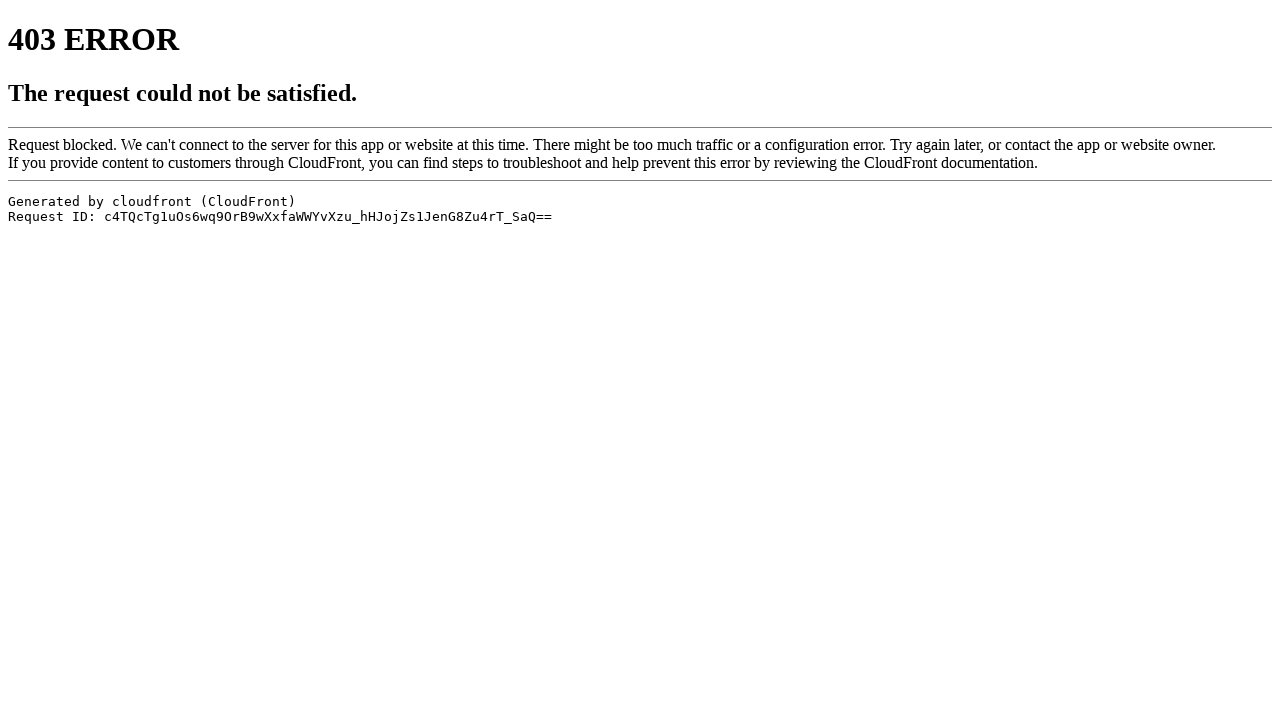

Navigated to Snapdeal website (https://snapdeal.com)
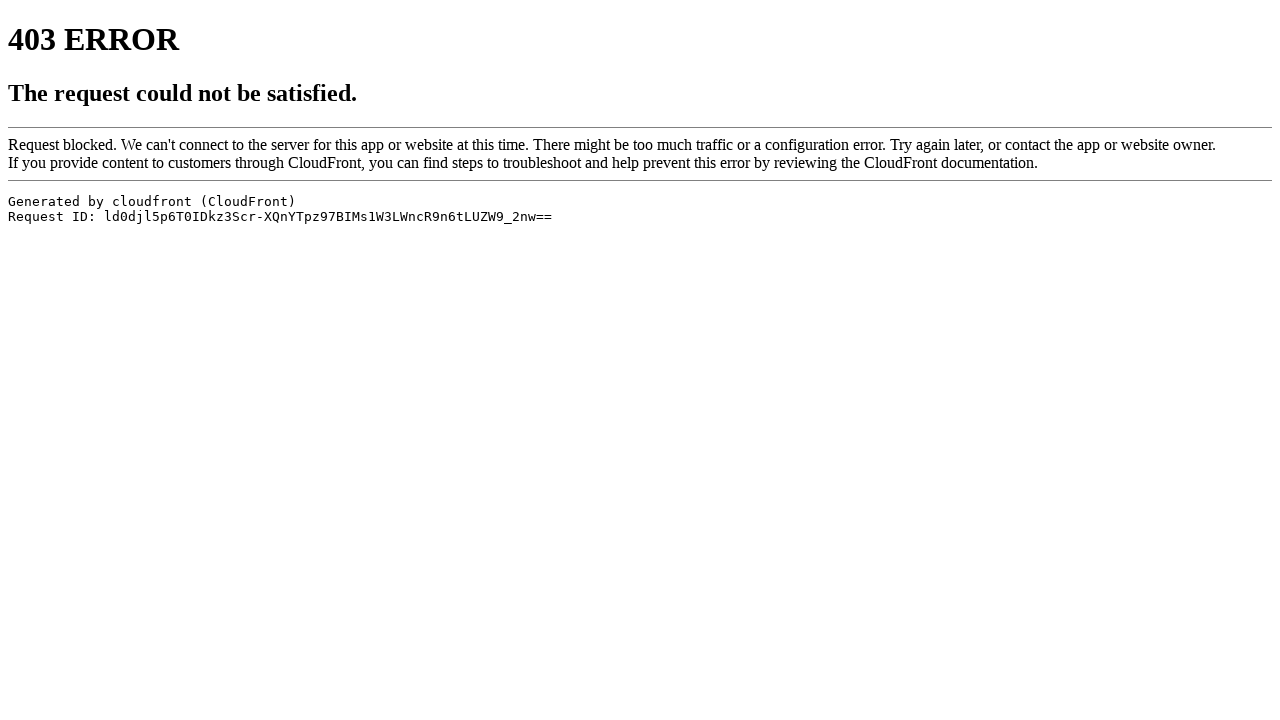

Snapdeal page loaded successfully and network idle state reached
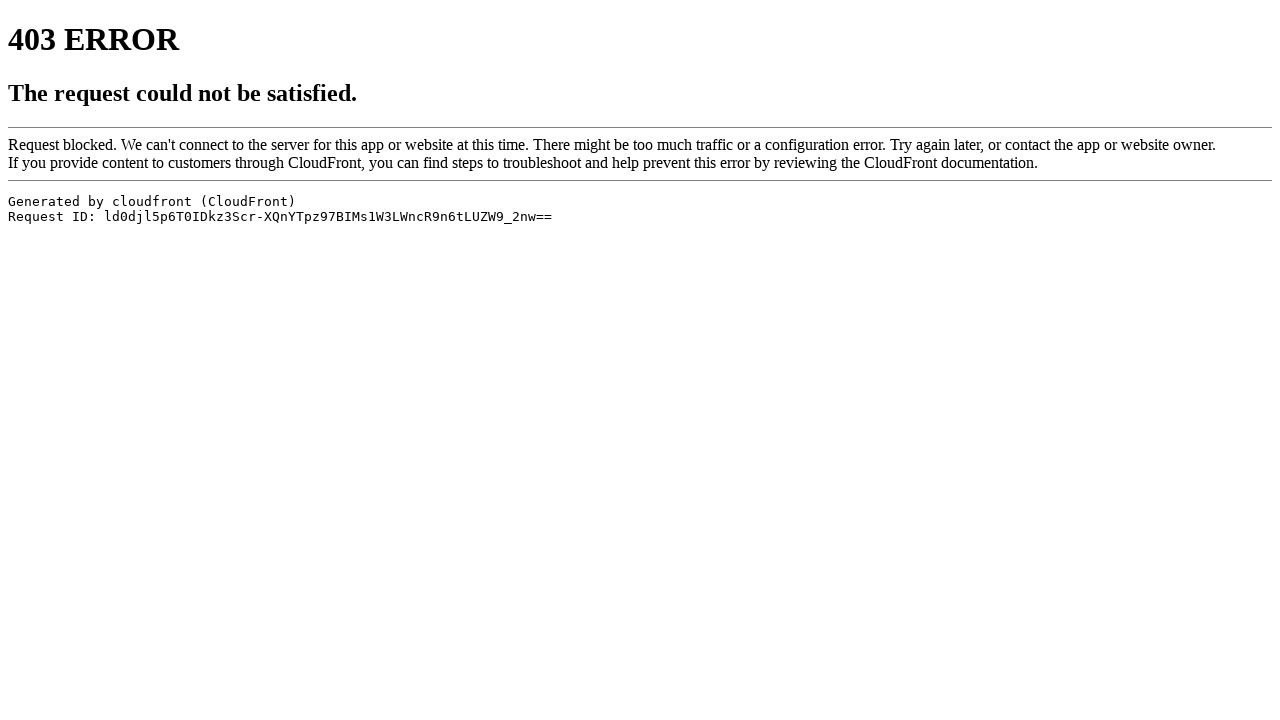

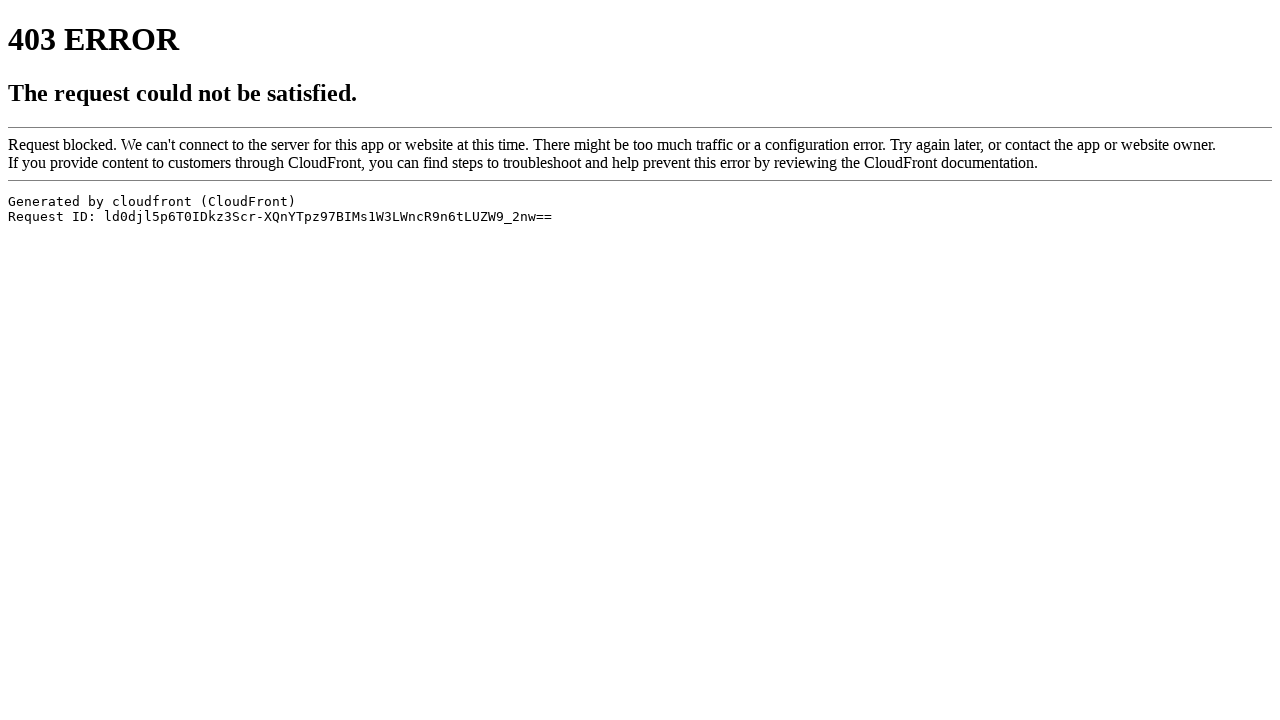